Tests drag and drop functionality on jQueryUI demo page by dragging an element and dropping it onto a target area

Starting URL: https://jqueryui.com/droppable/

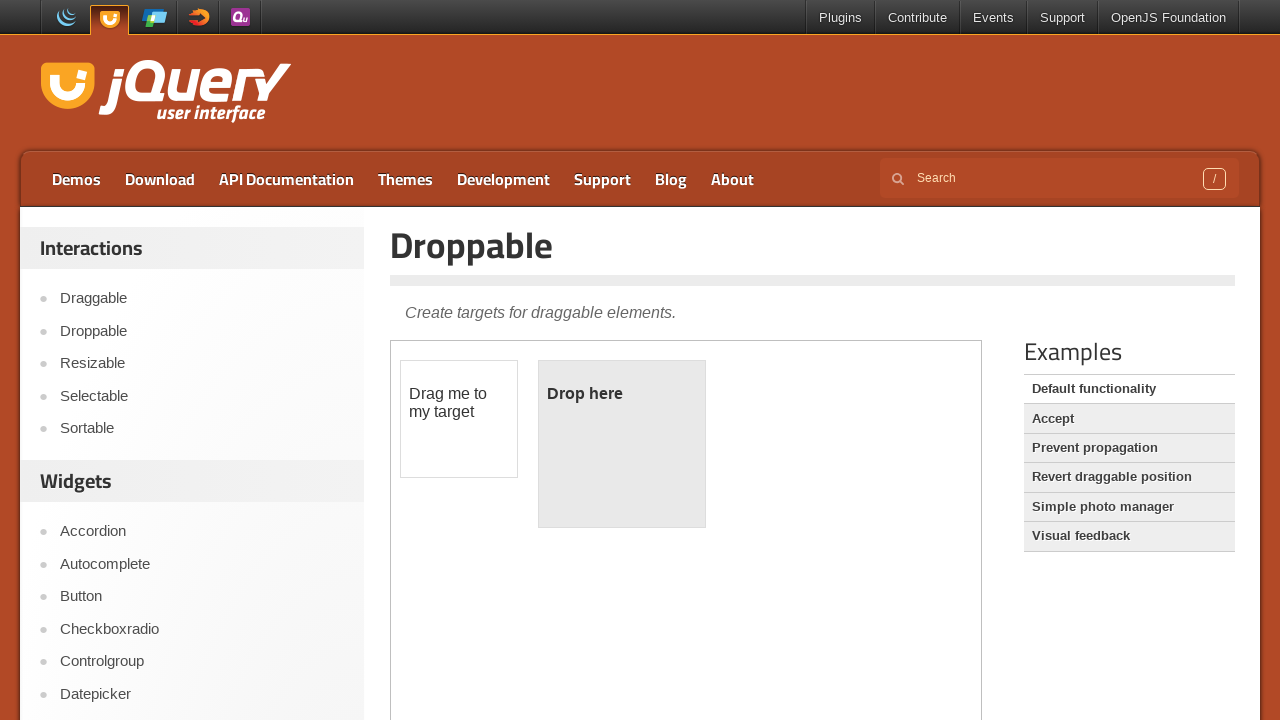

Located the demo iframe
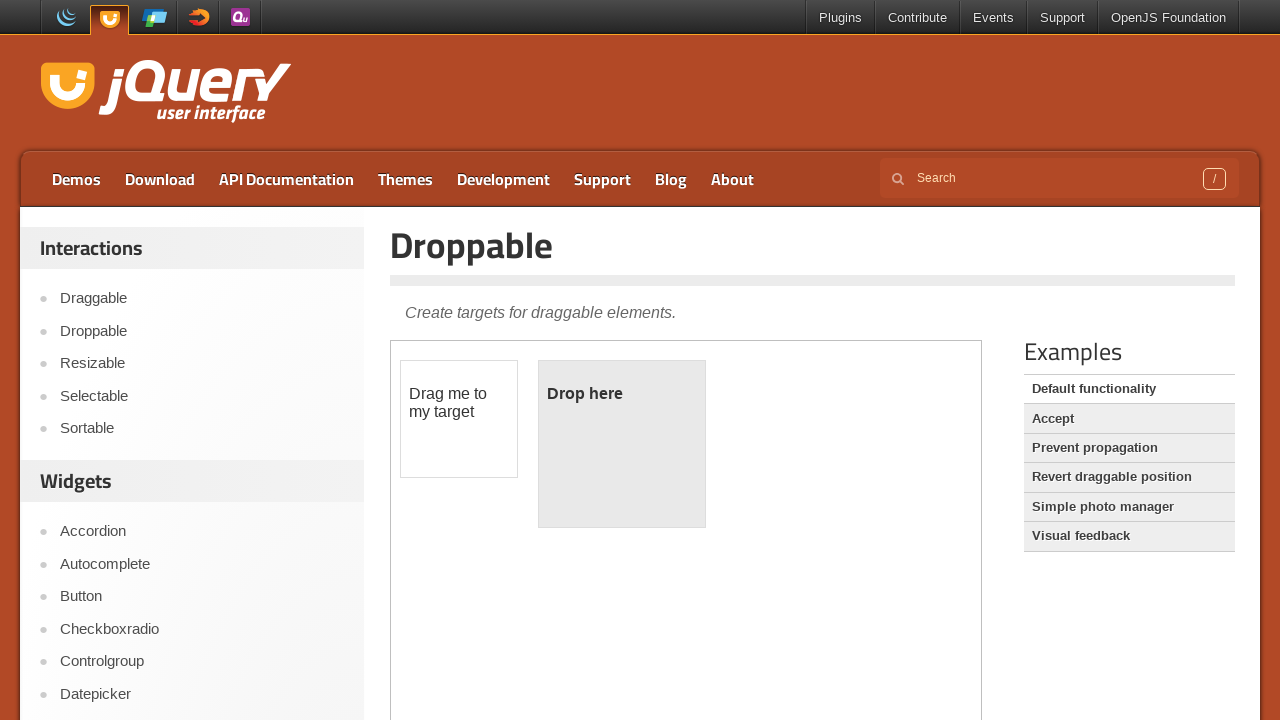

Located the draggable element
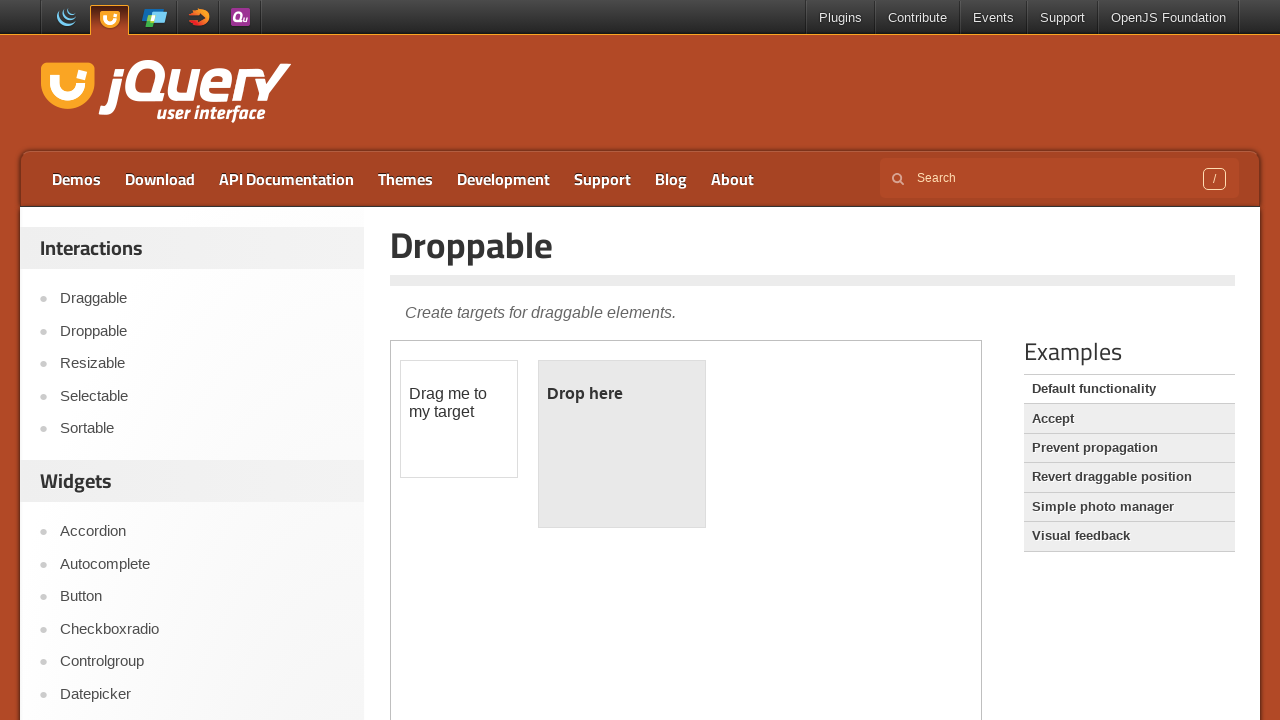

Located the droppable target area
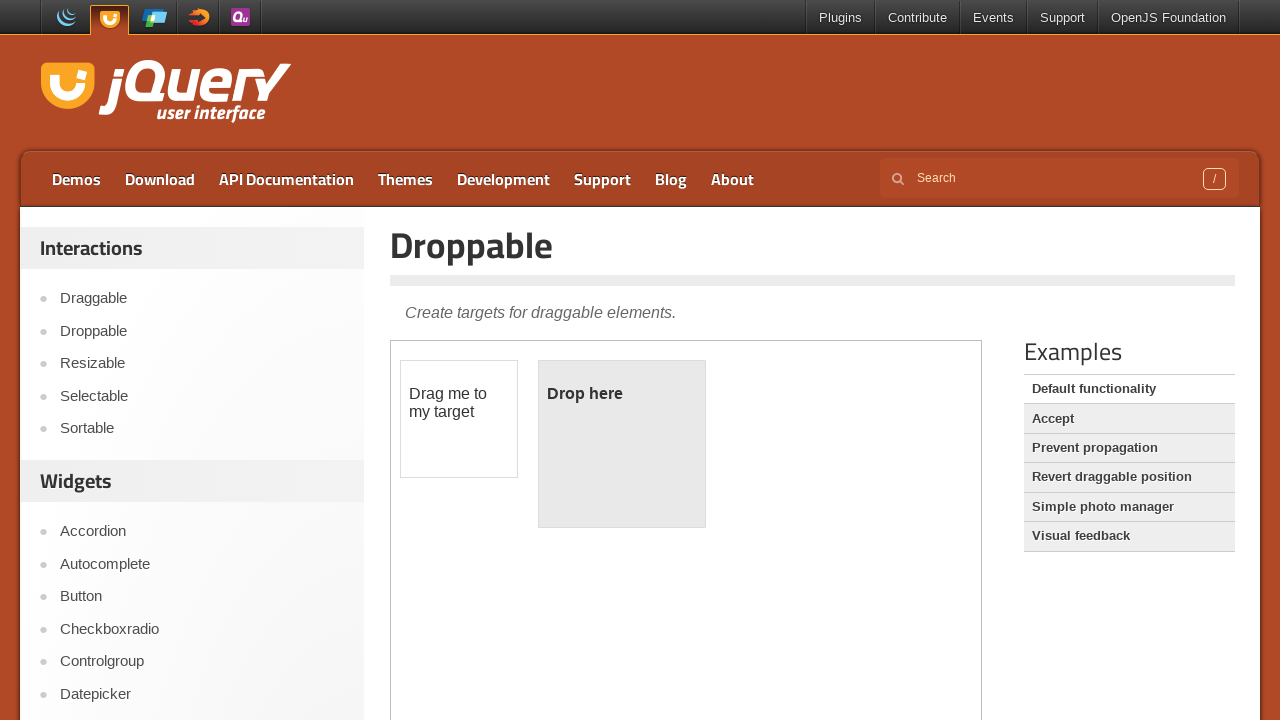

Dragged the element and dropped it onto the target area at (622, 444)
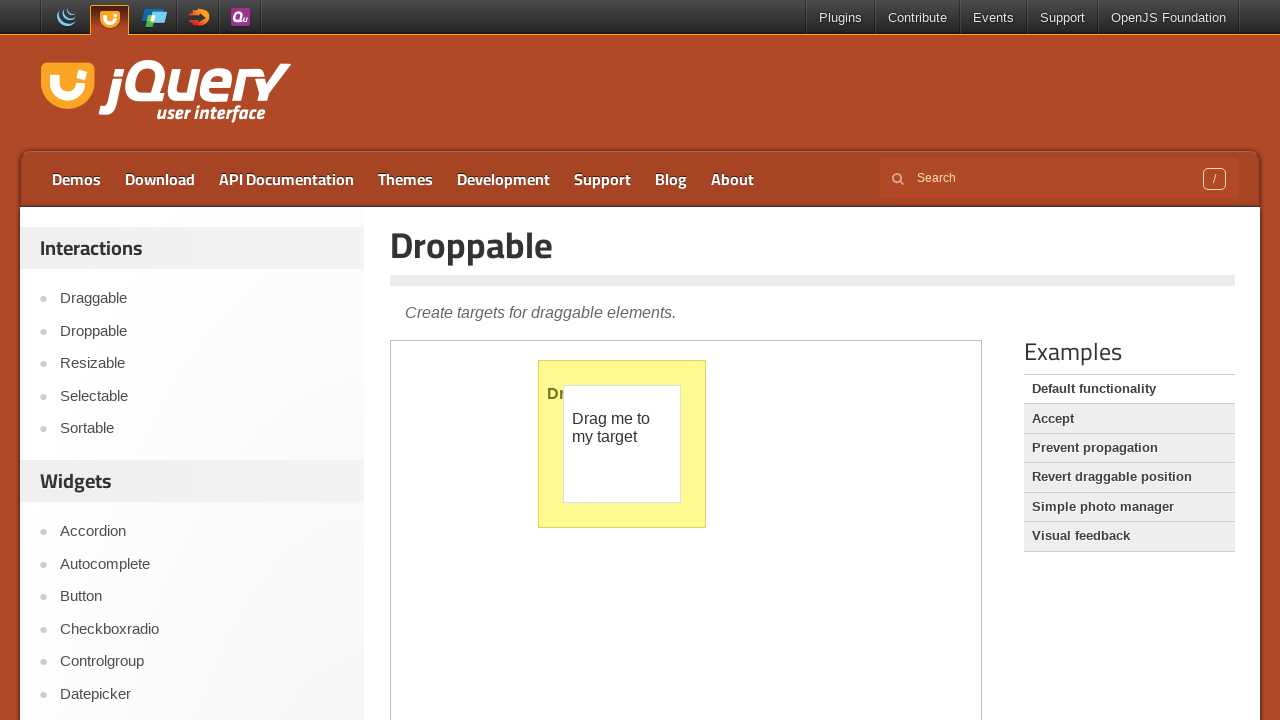

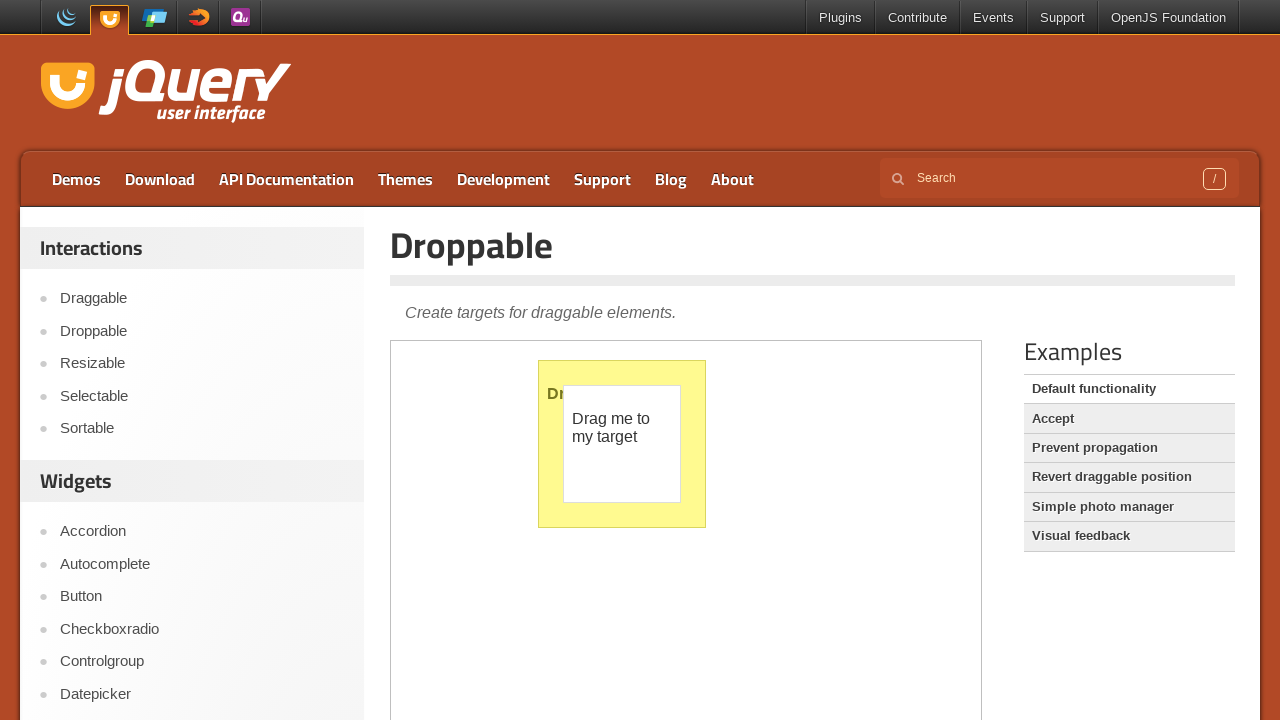